Navigates to a Daum news article and repeatedly clicks the "load more comments" button up to 10 times to expand comment sections

Starting URL: http://news.v.daum.net/v/20210305163153584

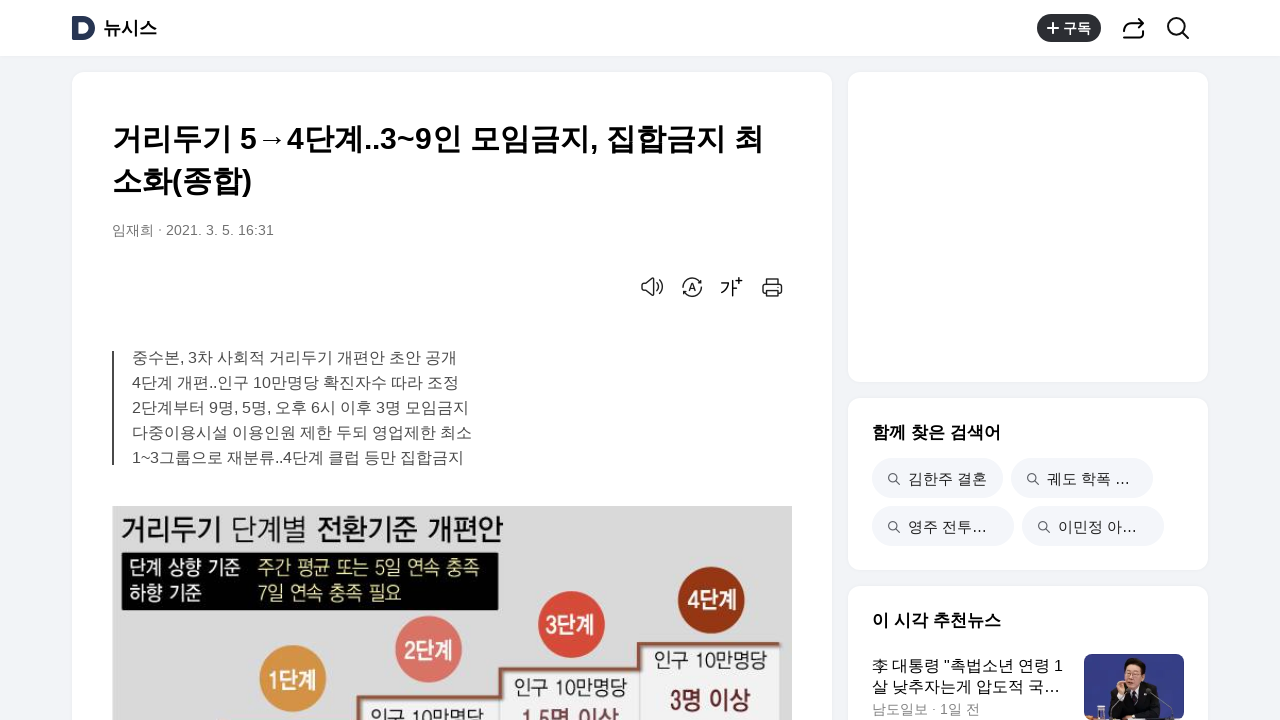

Navigated to Daum news article
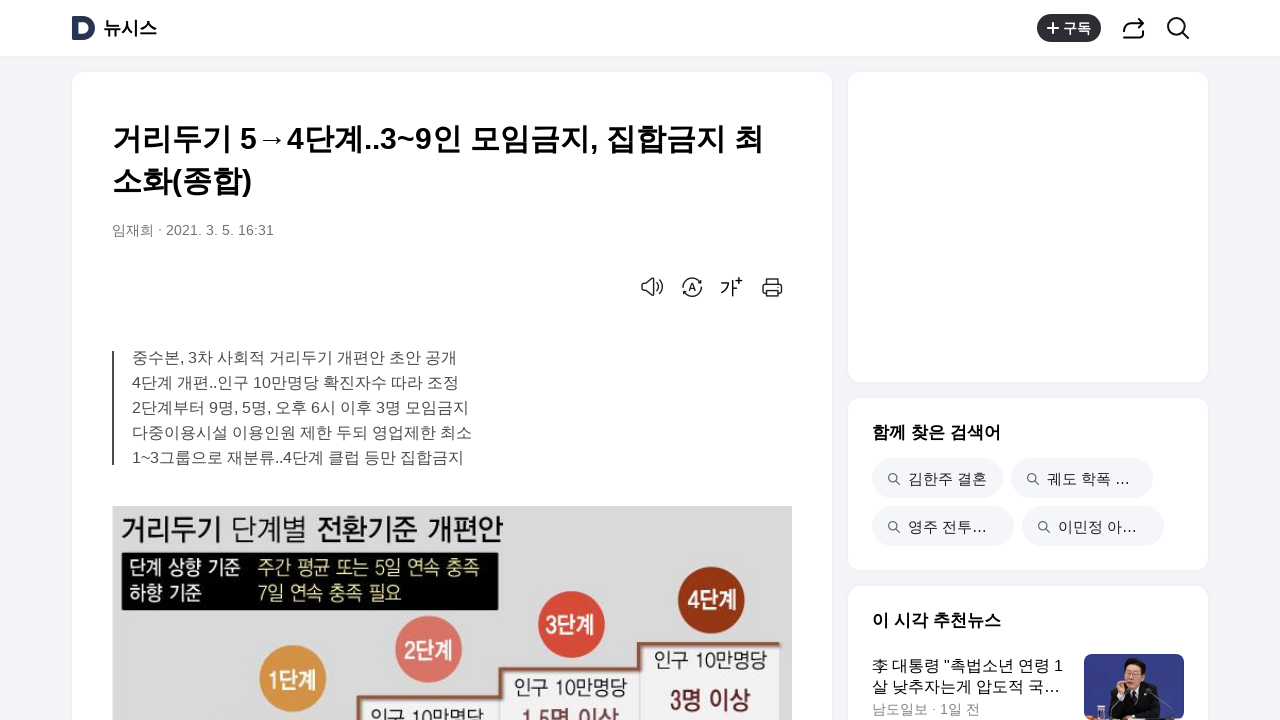

No more 'load more comments' button found, stopped loading
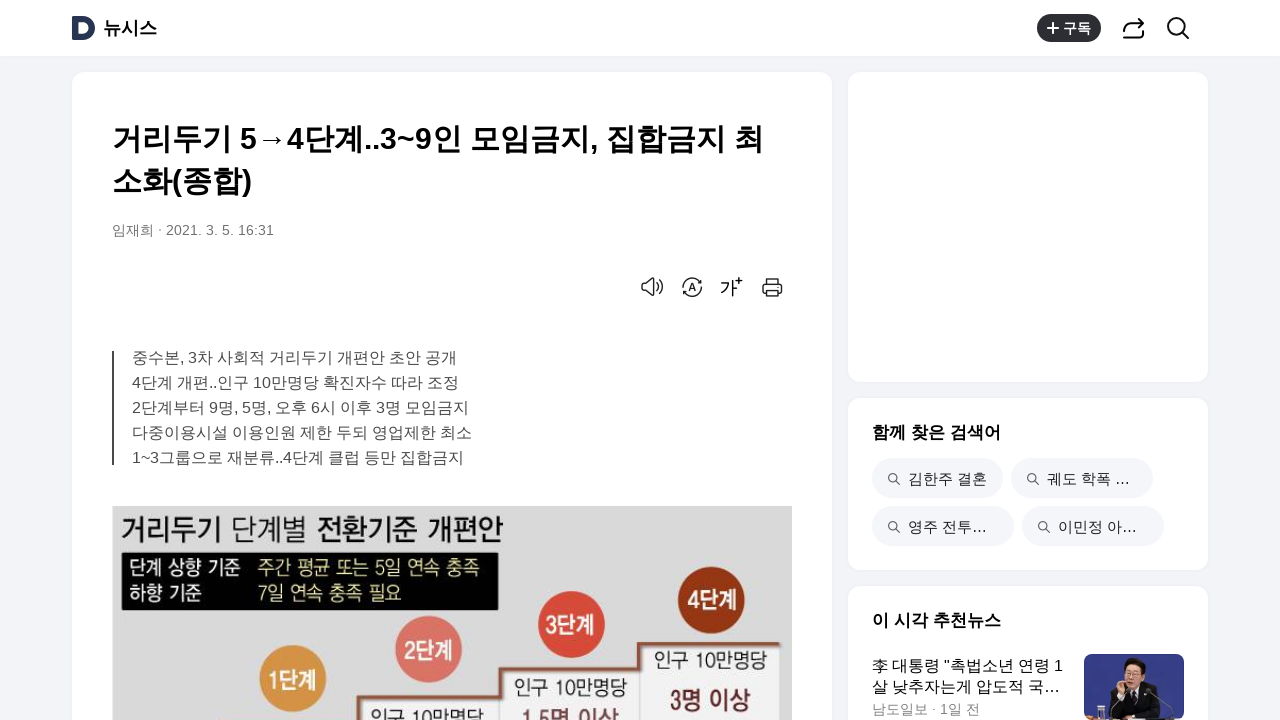

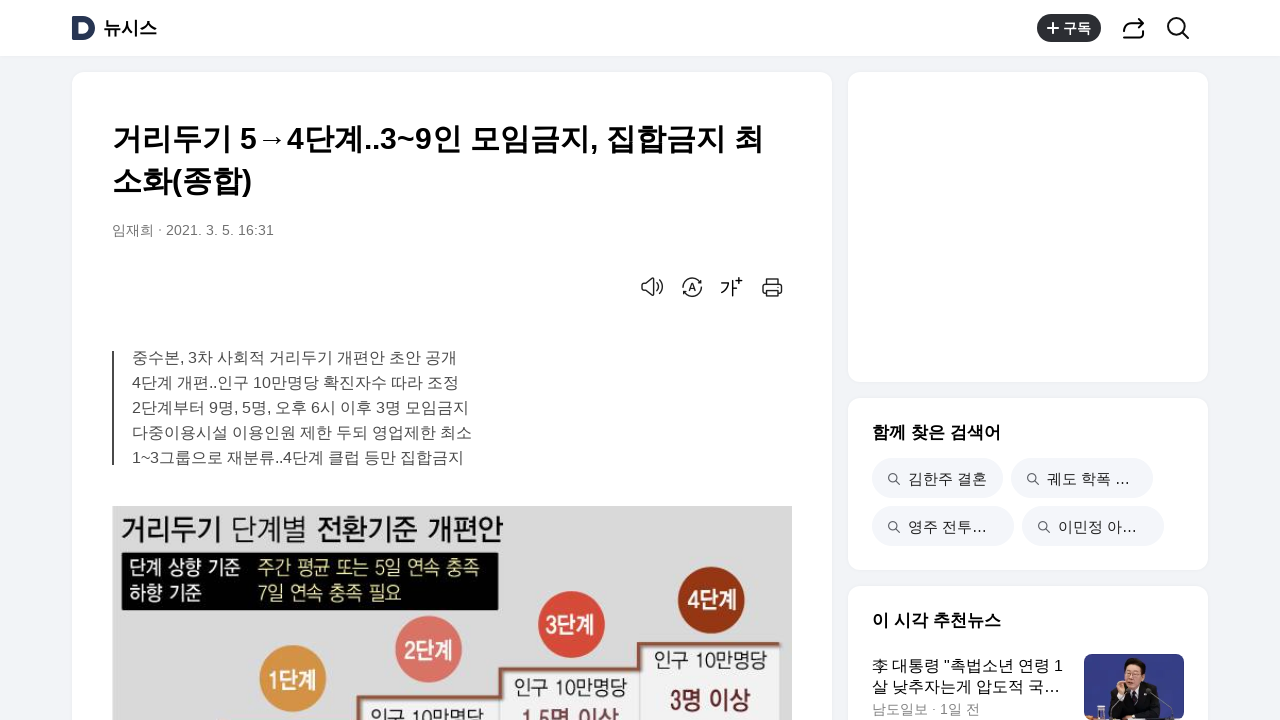